Navigates to VWO app login page and clicks on the "Start a free trial" link to test navigation to the free trial signup page

Starting URL: https://app.vwo.com

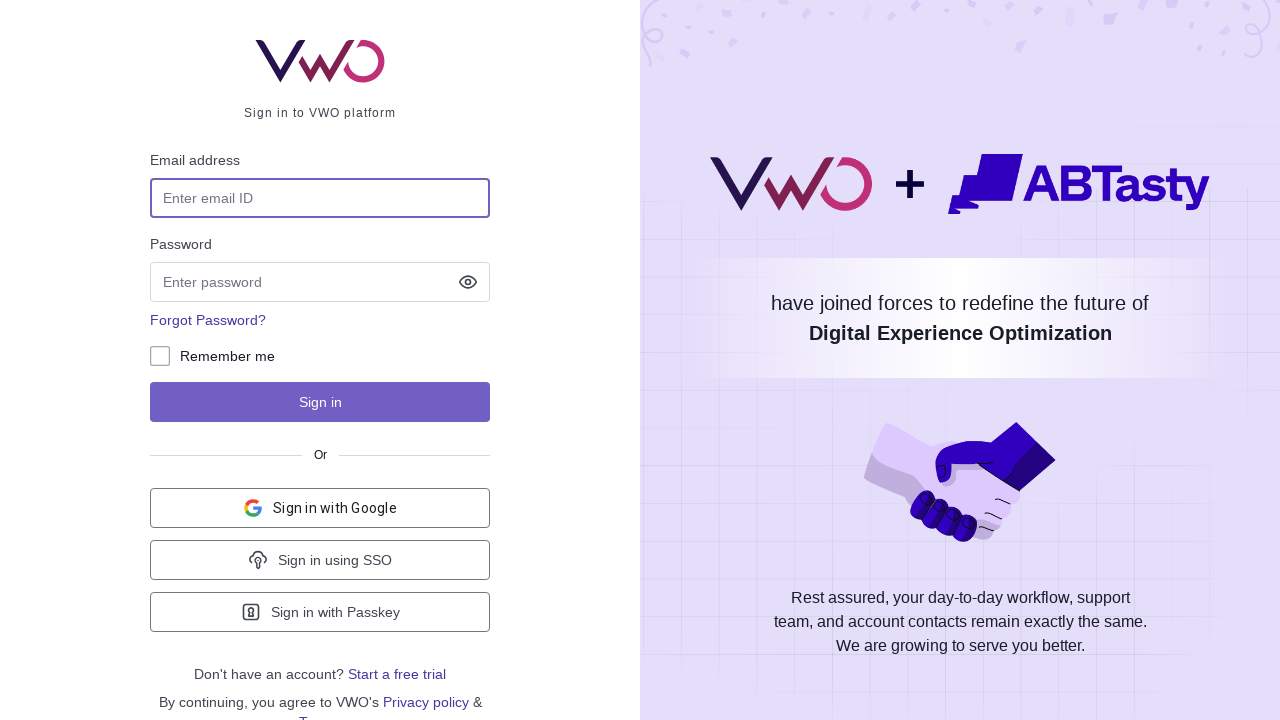

Navigated to VWO app login page at https://app.vwo.com
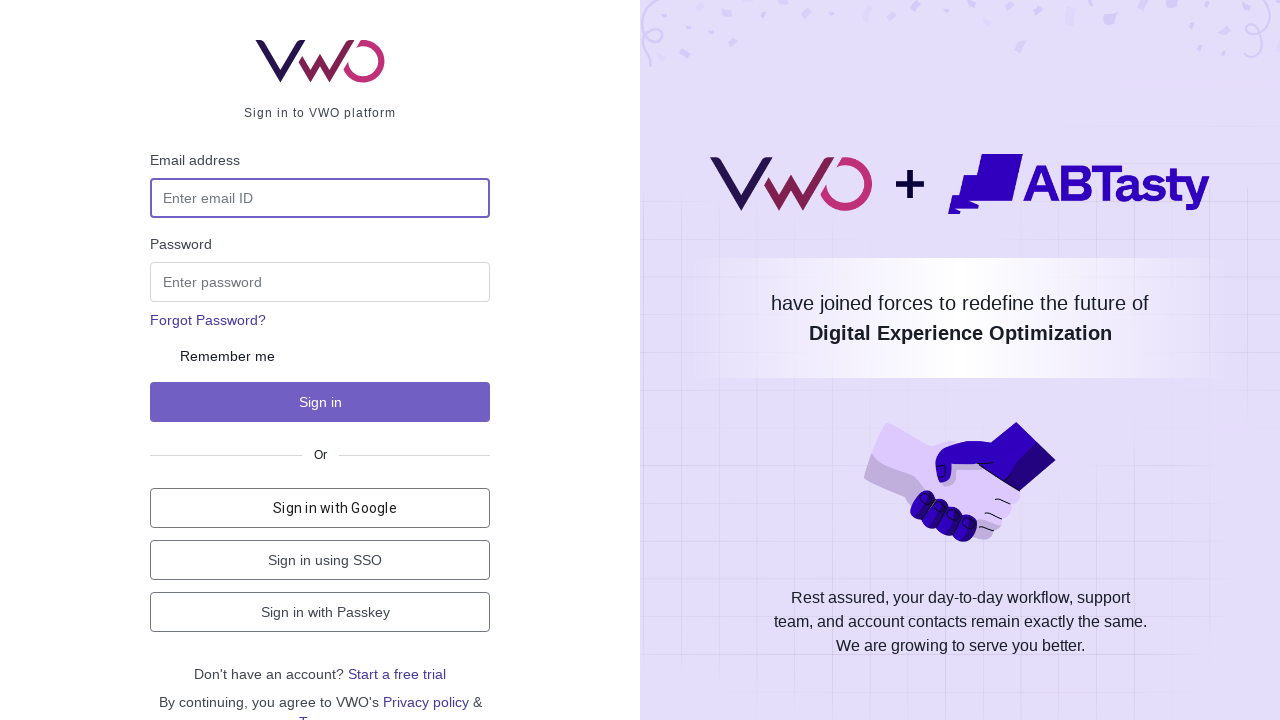

Clicked on 'Start a free trial' link at (397, 674) on a:has-text("Start a free trial")
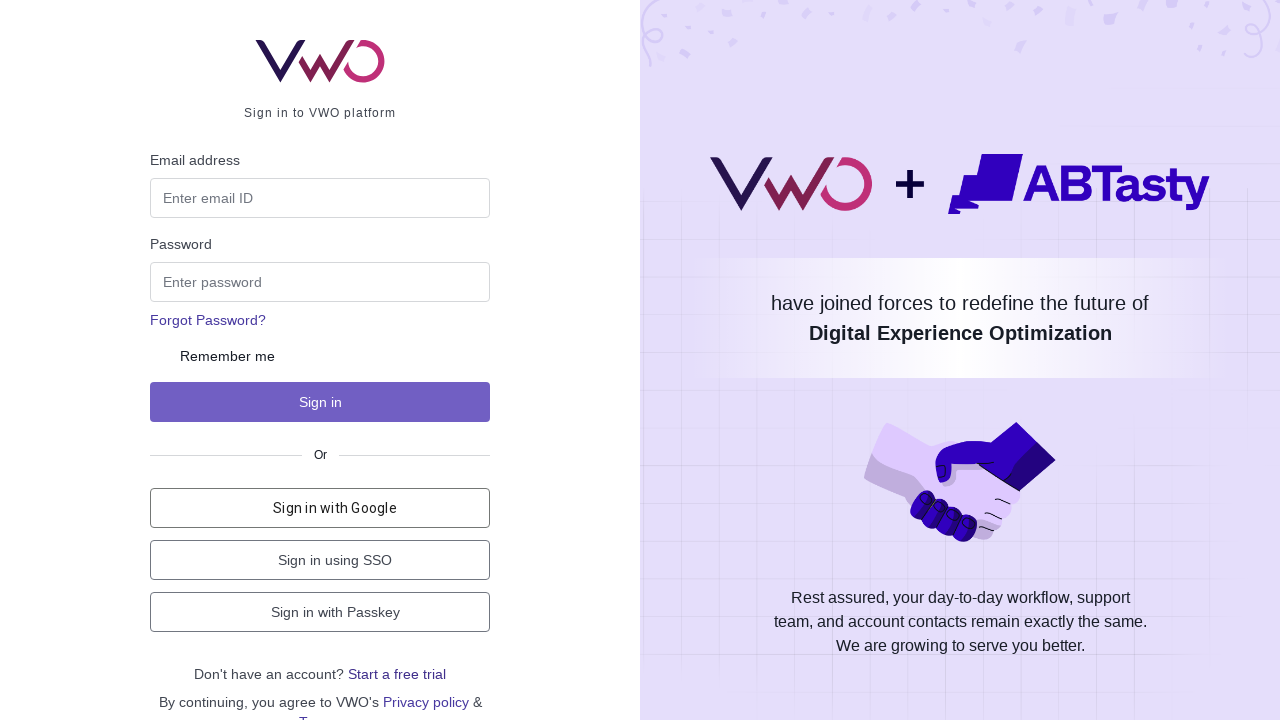

Navigation to free trial signup page completed and page fully loaded
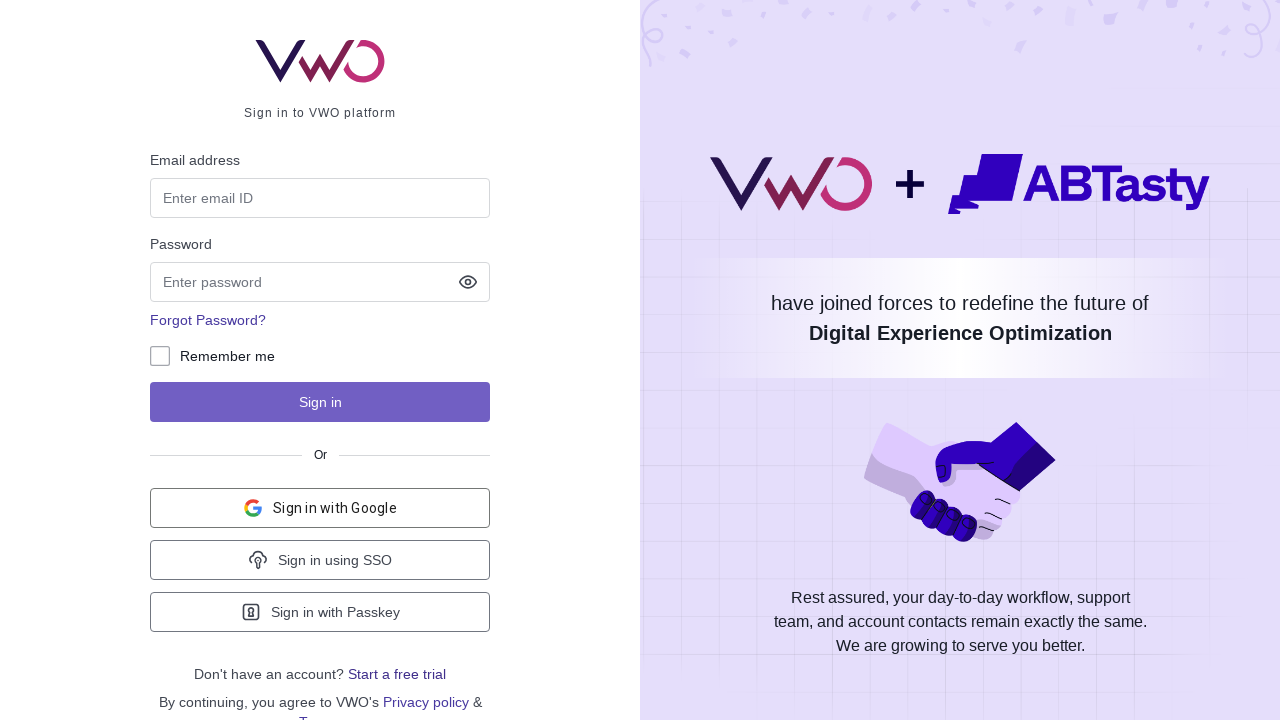

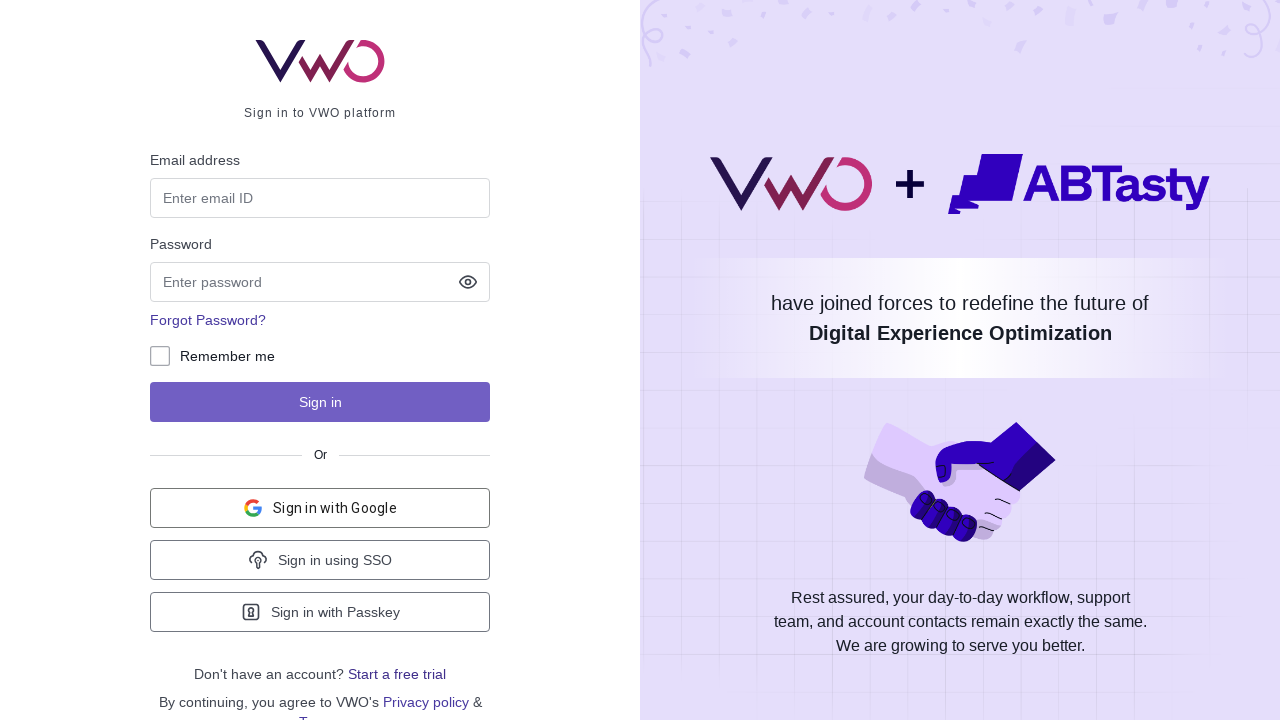